Tests registration form with invalid password (less than 8 characters) and validates failure alert message

Starting URL: http://automationbykrishna.com/

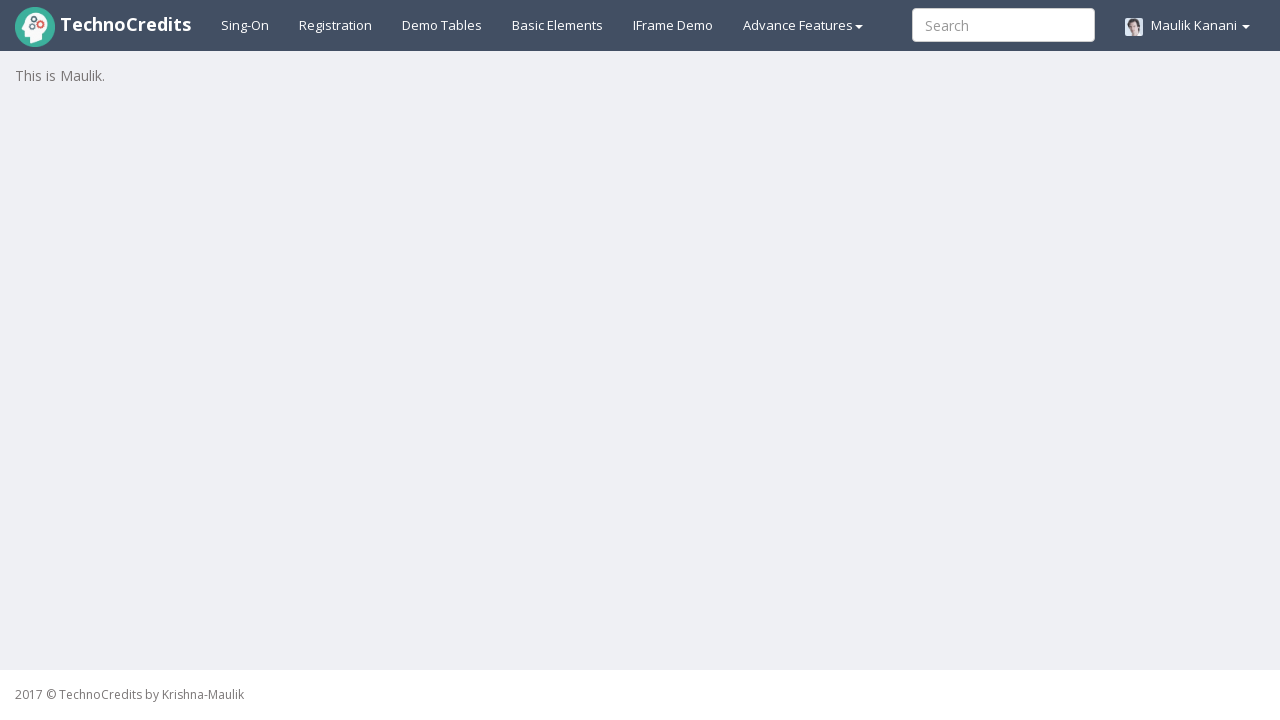

Clicked on Registration link at (336, 25) on a:has-text('Registration')
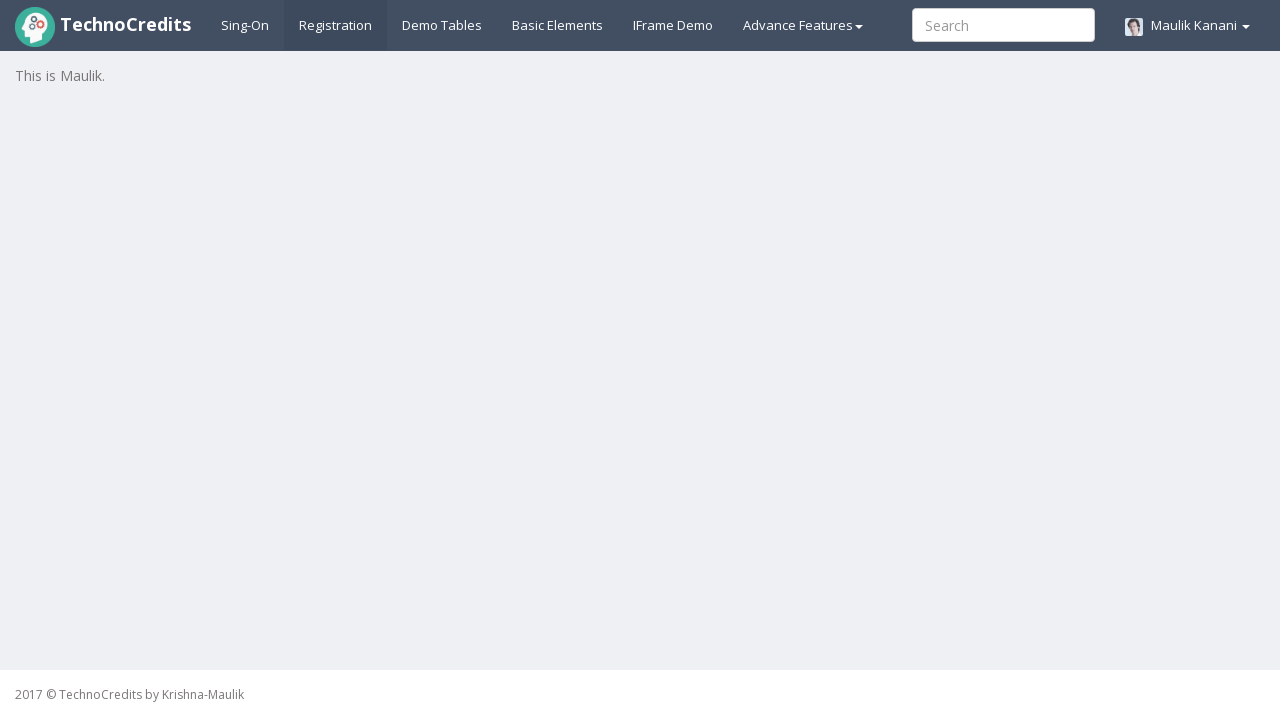

Registration form loaded with username field visible
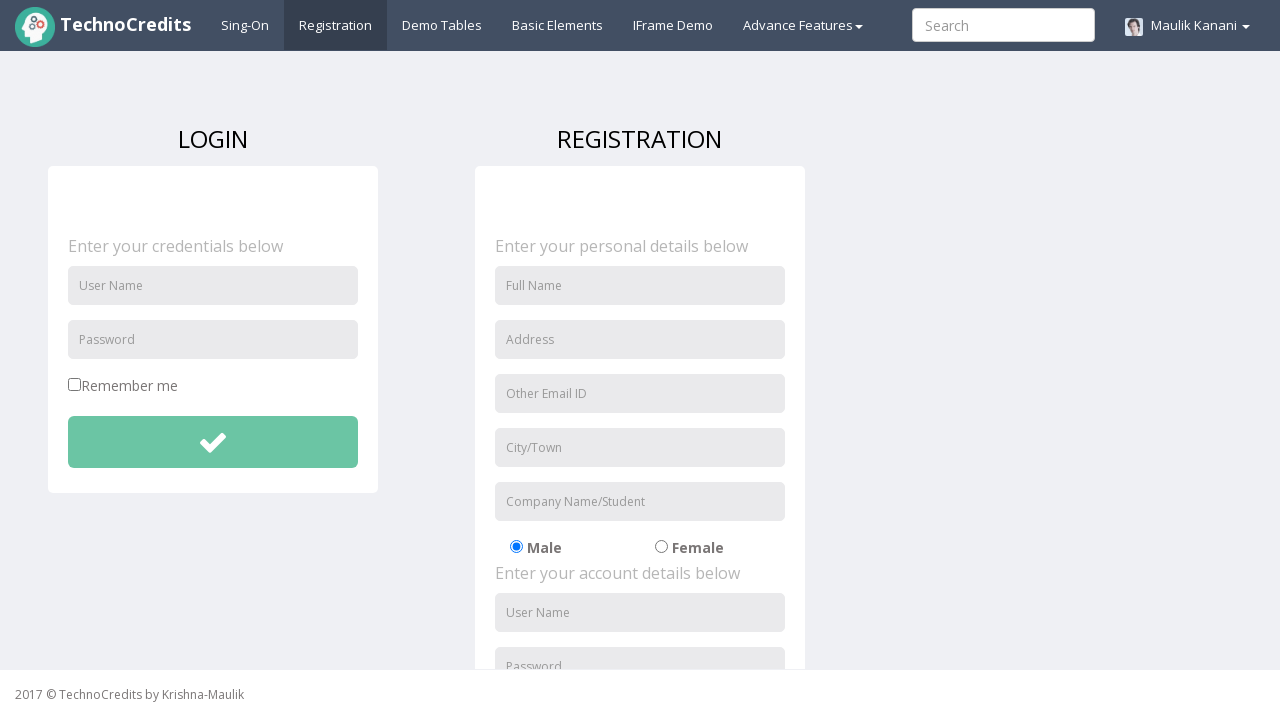

Filled username field with 'user@test.com' on #unameSignin
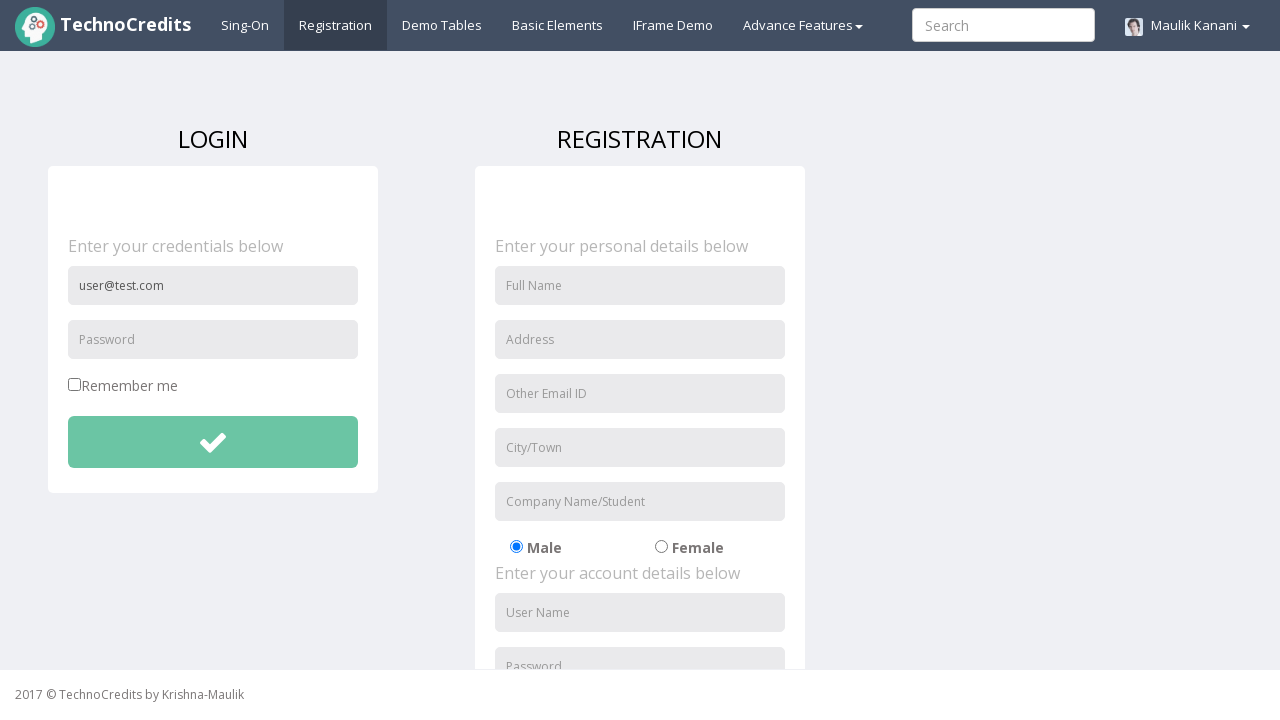

Filled password field with invalid password 'pass123' (less than 8 characters) on #pwdSignin
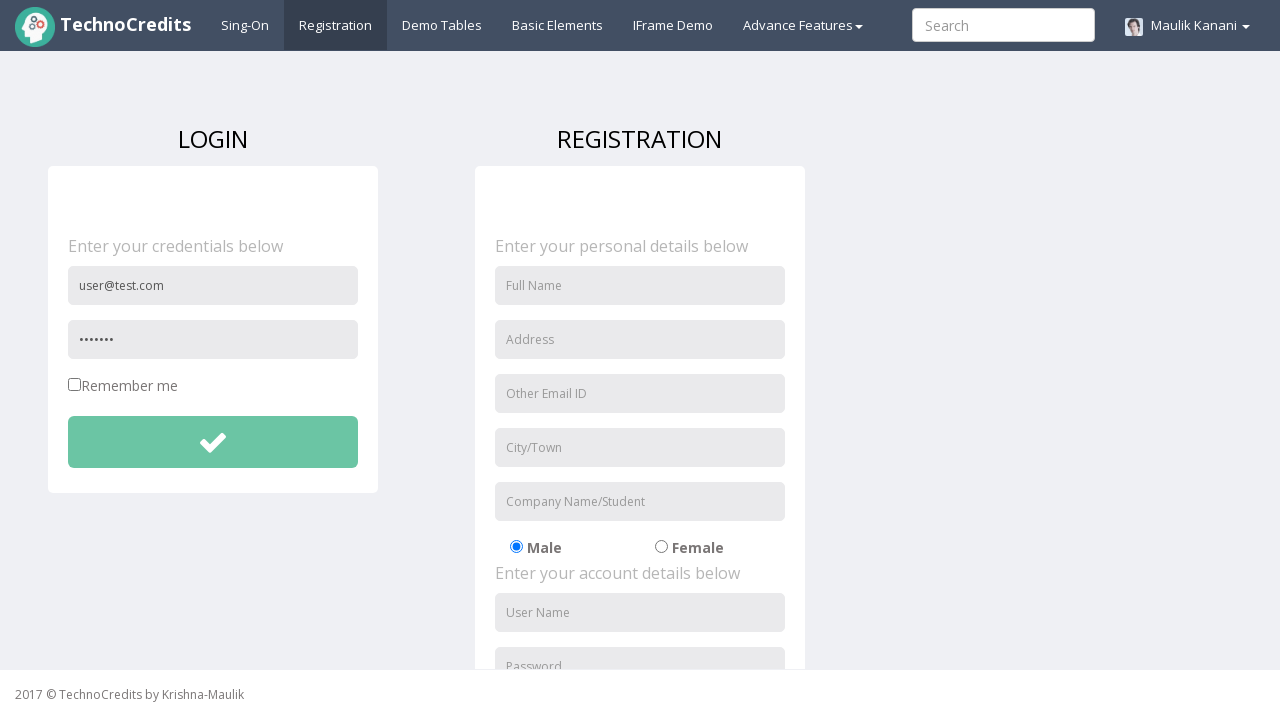

Clicked submit button to attempt registration with invalid password at (213, 442) on #btnsubmitdetails
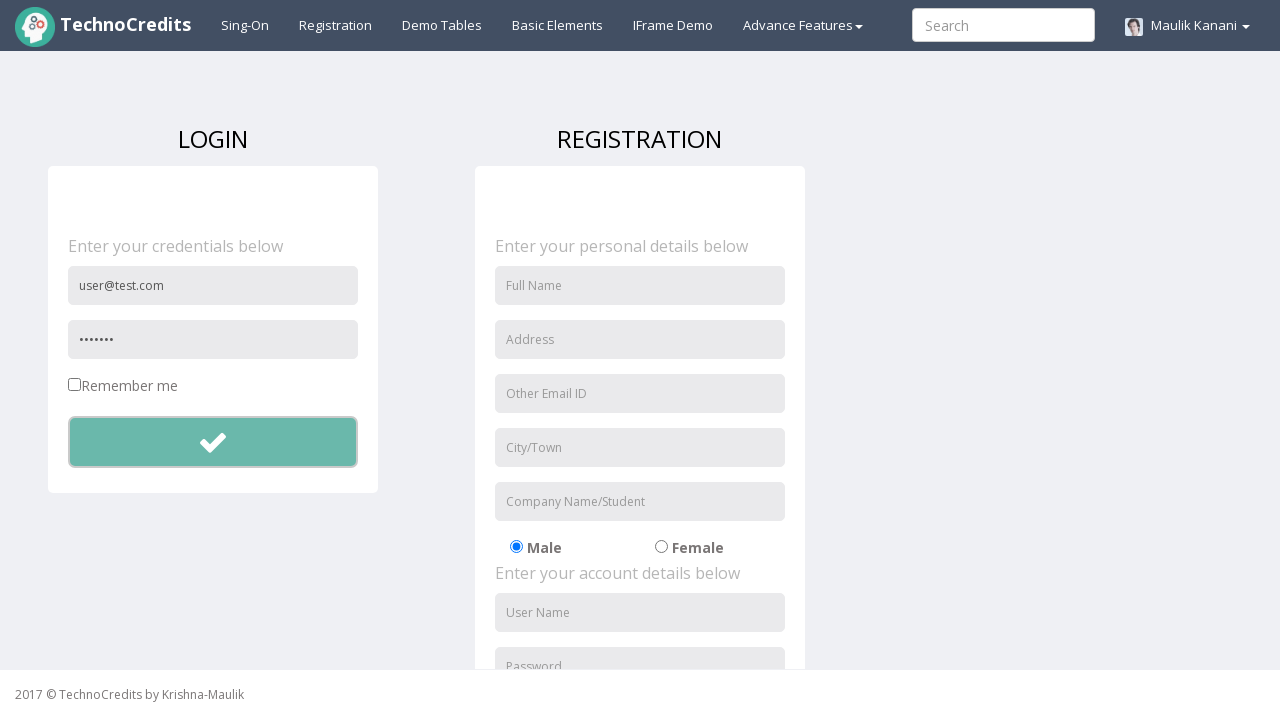

Accepted failure alert dialog confirming password validation error
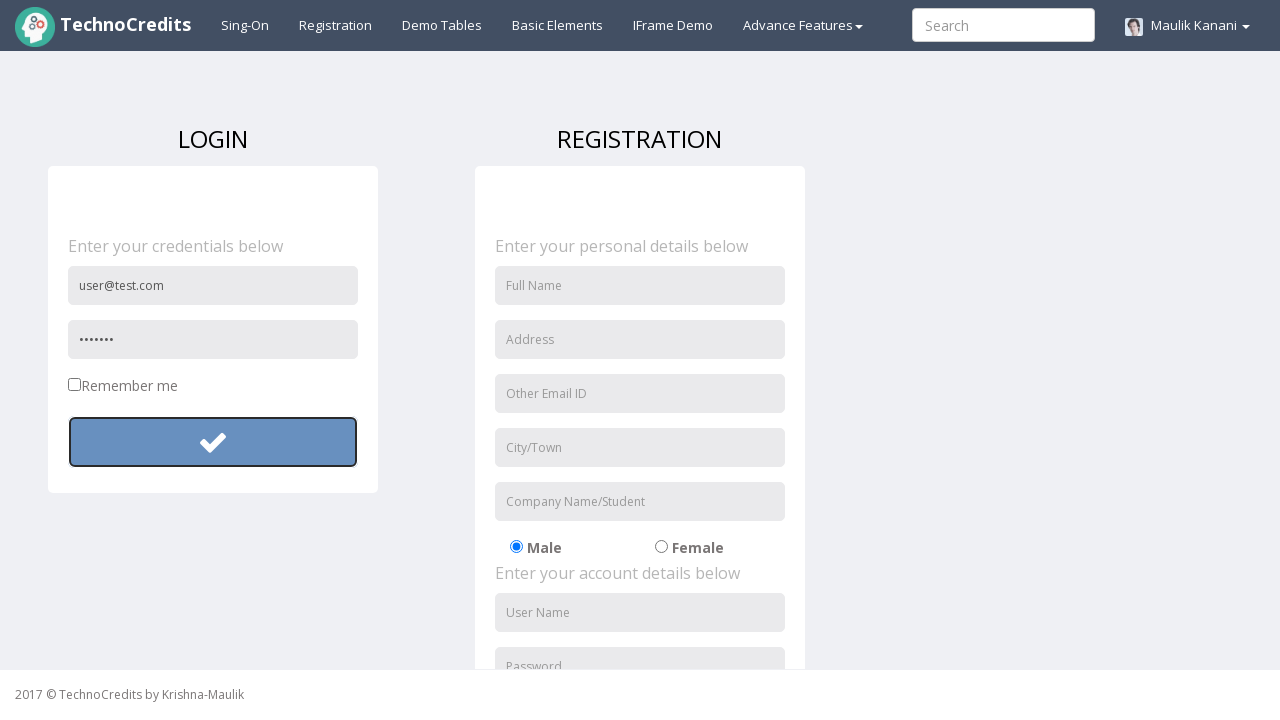

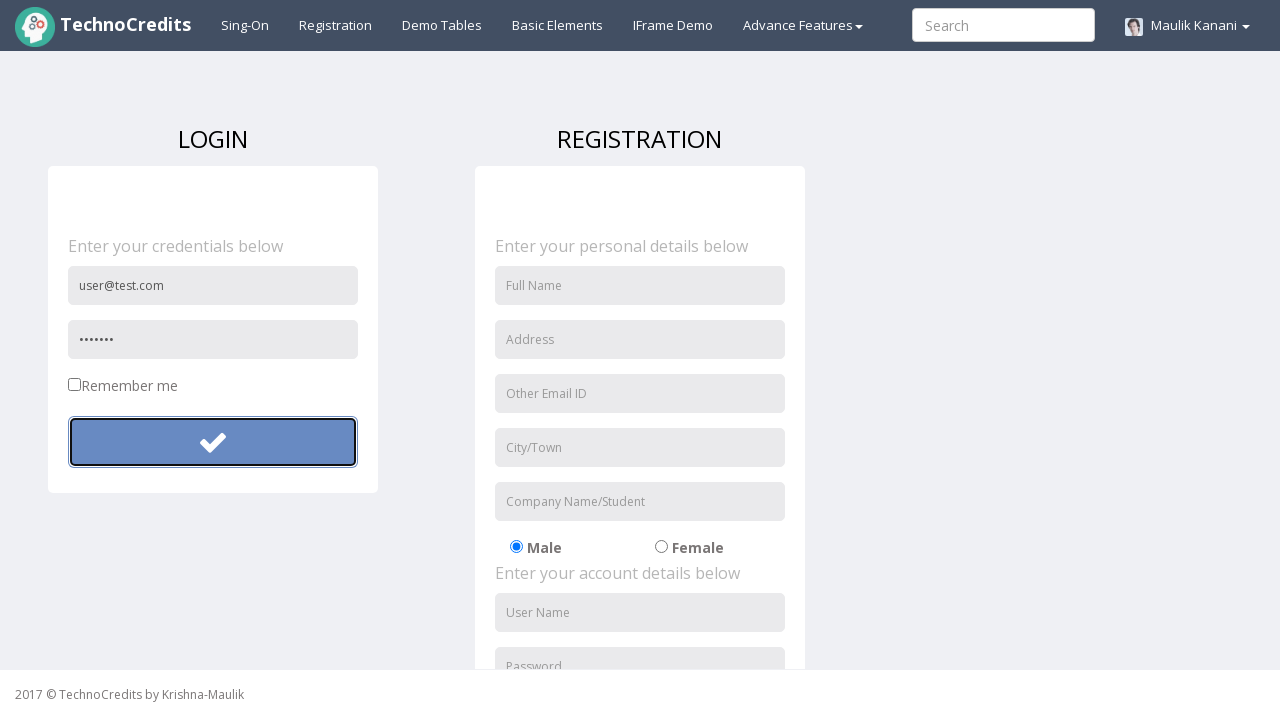